Tests the simple alert functionality by clicking the alert button and dismissing the JavaScript alert dialog that appears.

Starting URL: https://demoqa.com/alerts

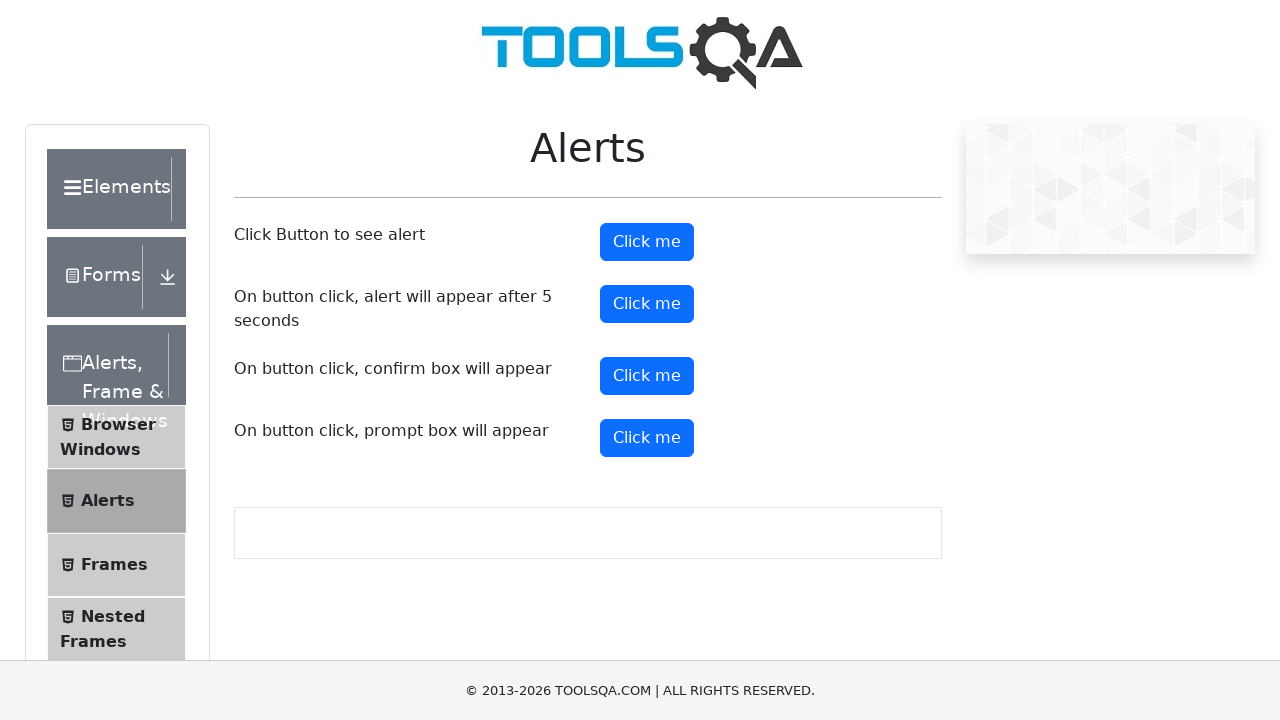

Clicked the alert button to trigger a simple alert at (647, 242) on #alertButton
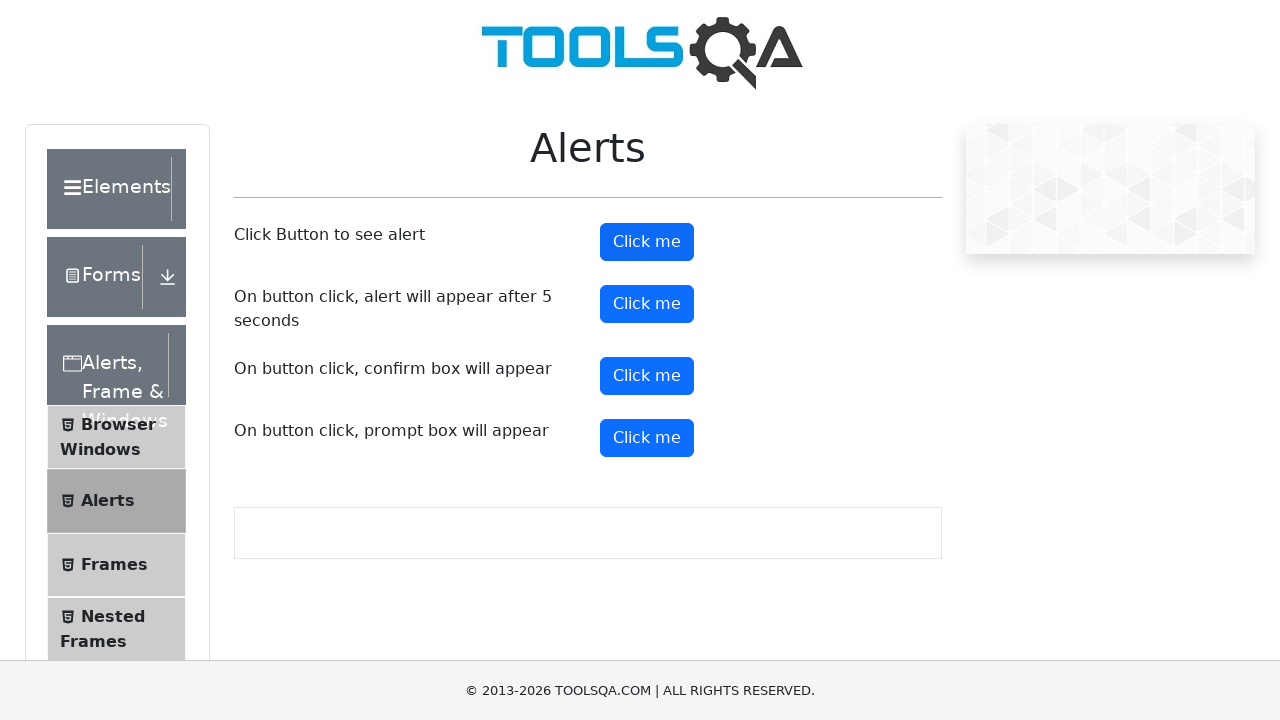

Set up dialog handler to dismiss the JavaScript alert
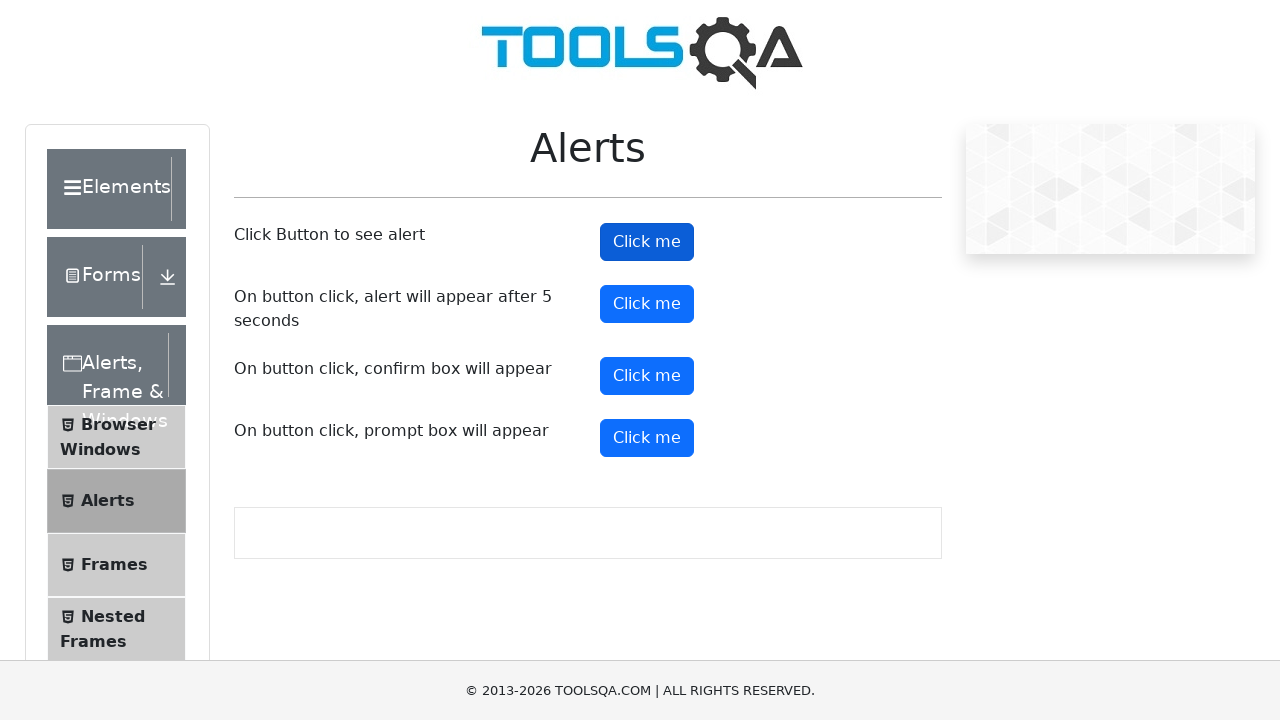

Waited for the alert to be processed
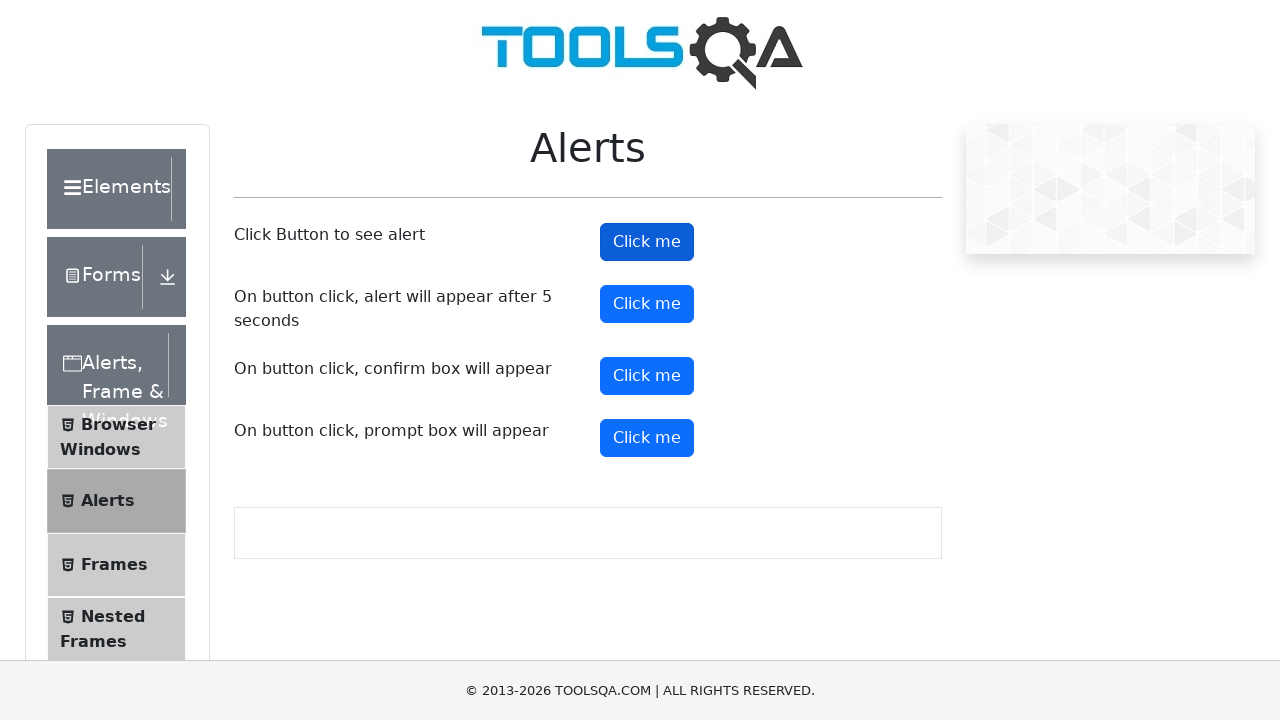

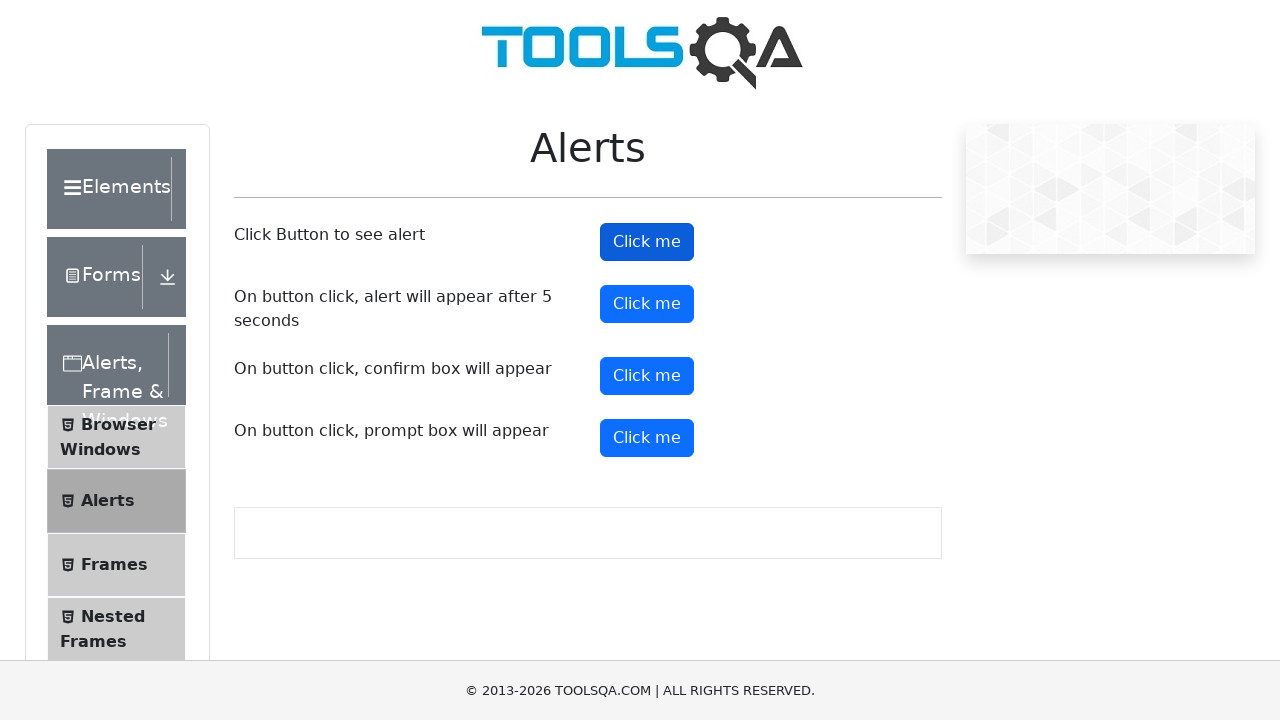